Verifies that the page title displays 'Login Page' after navigating to the form authentication page

Starting URL: https://the-internet.herokuapp.com/

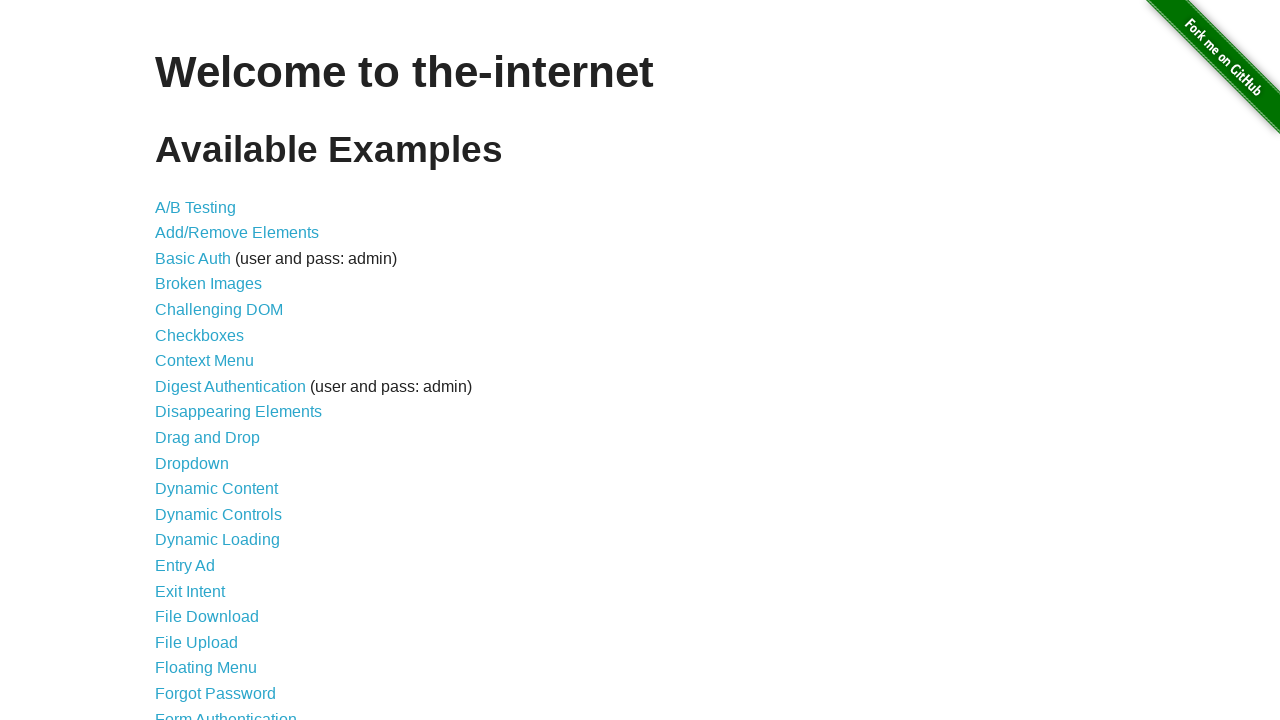

Clicked on Form Authentication link at (226, 712) on text=Form Authentication
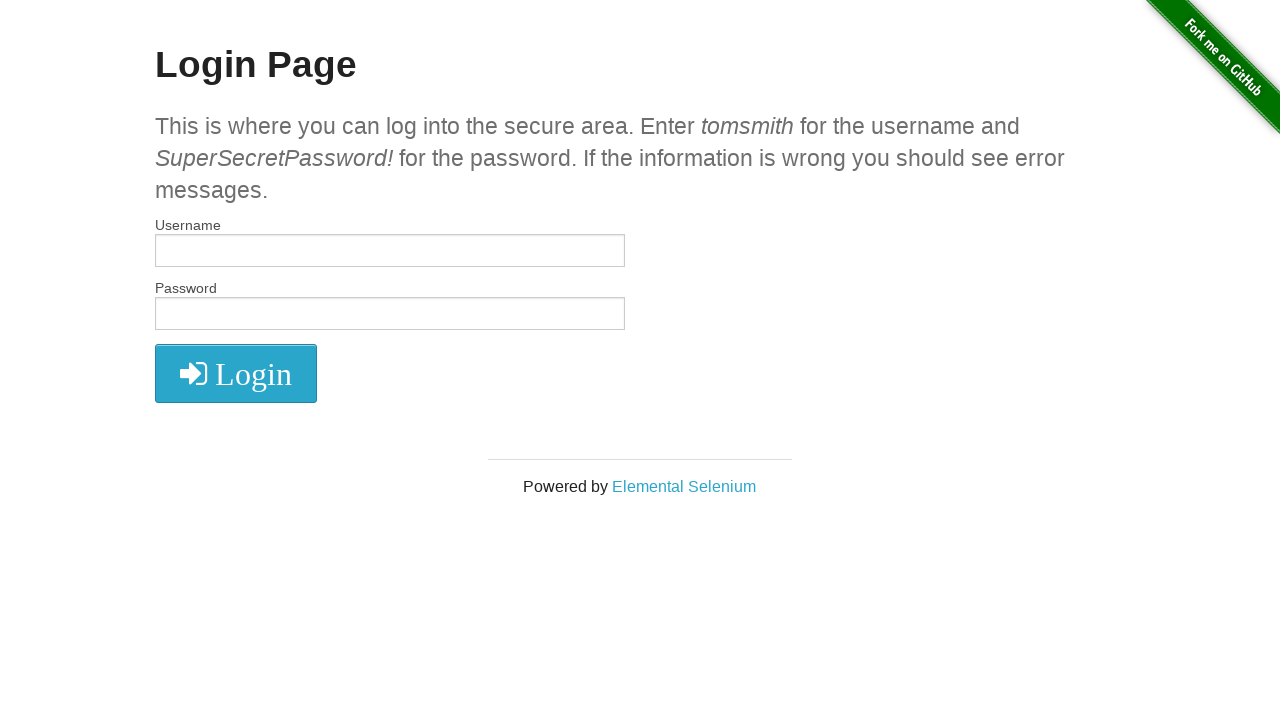

Verified that page title displays 'Login Page'
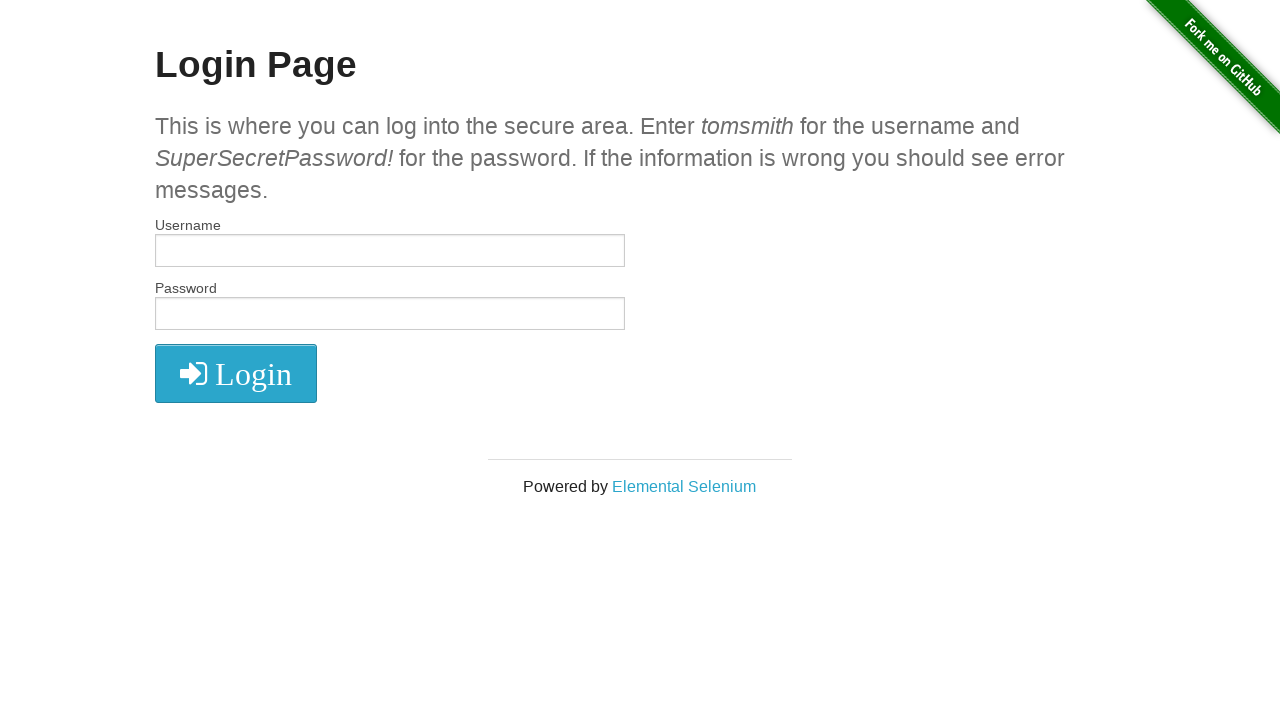

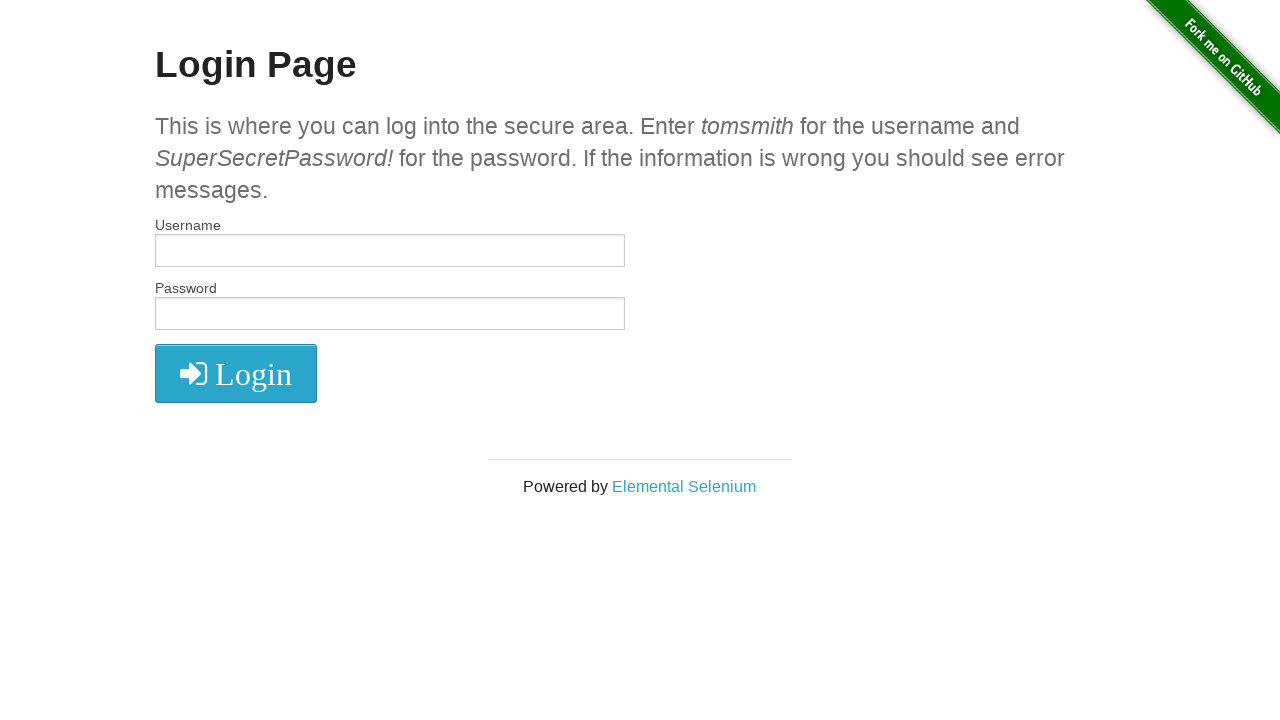